Navigates to Monster India job portal

Starting URL: https://www.monsterindia.com

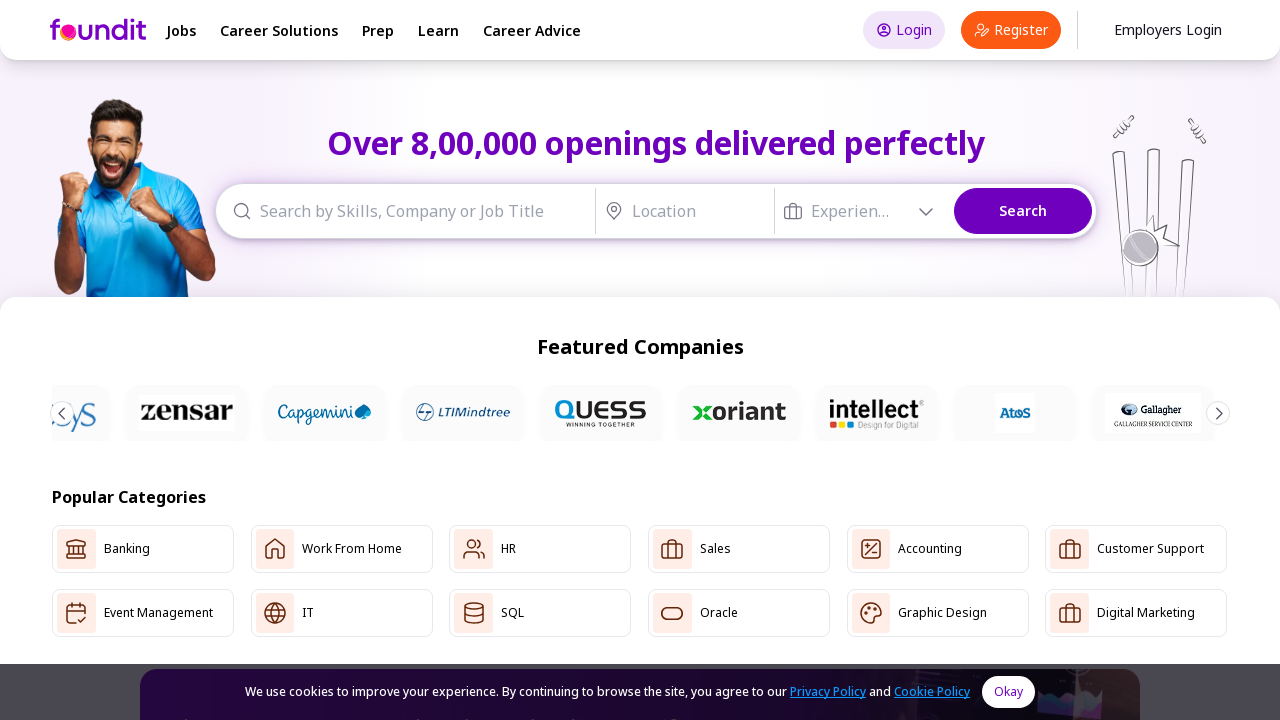

Waited for Monster India page to load completely (networkidle state)
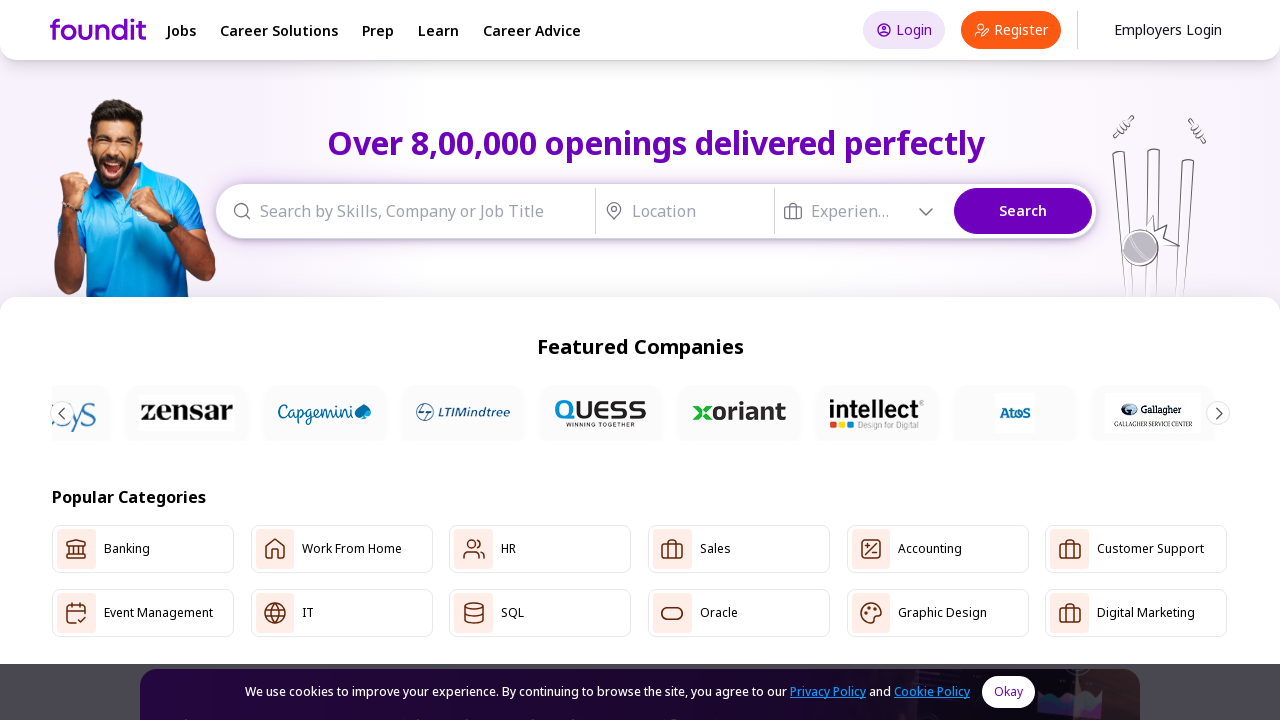

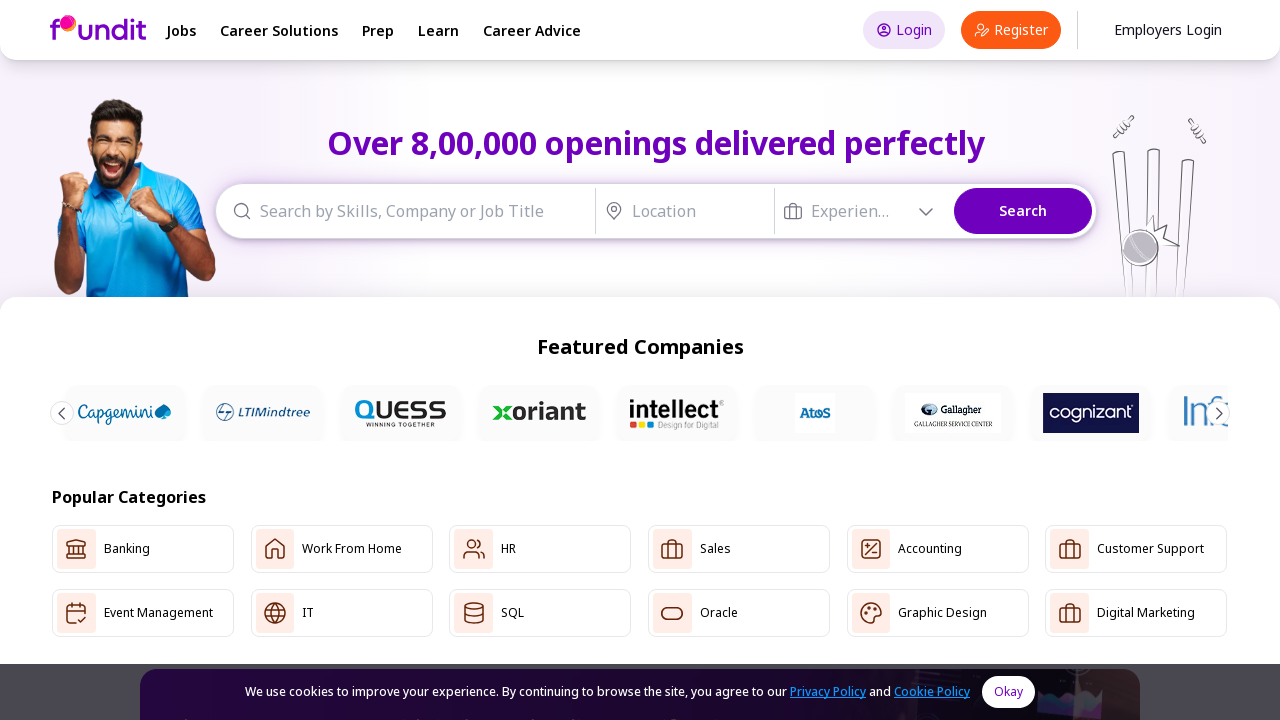